Tests that submitting an empty zip code field displays an error message

Starting URL: https://www.sharelane.com/cgi-bin/register.py

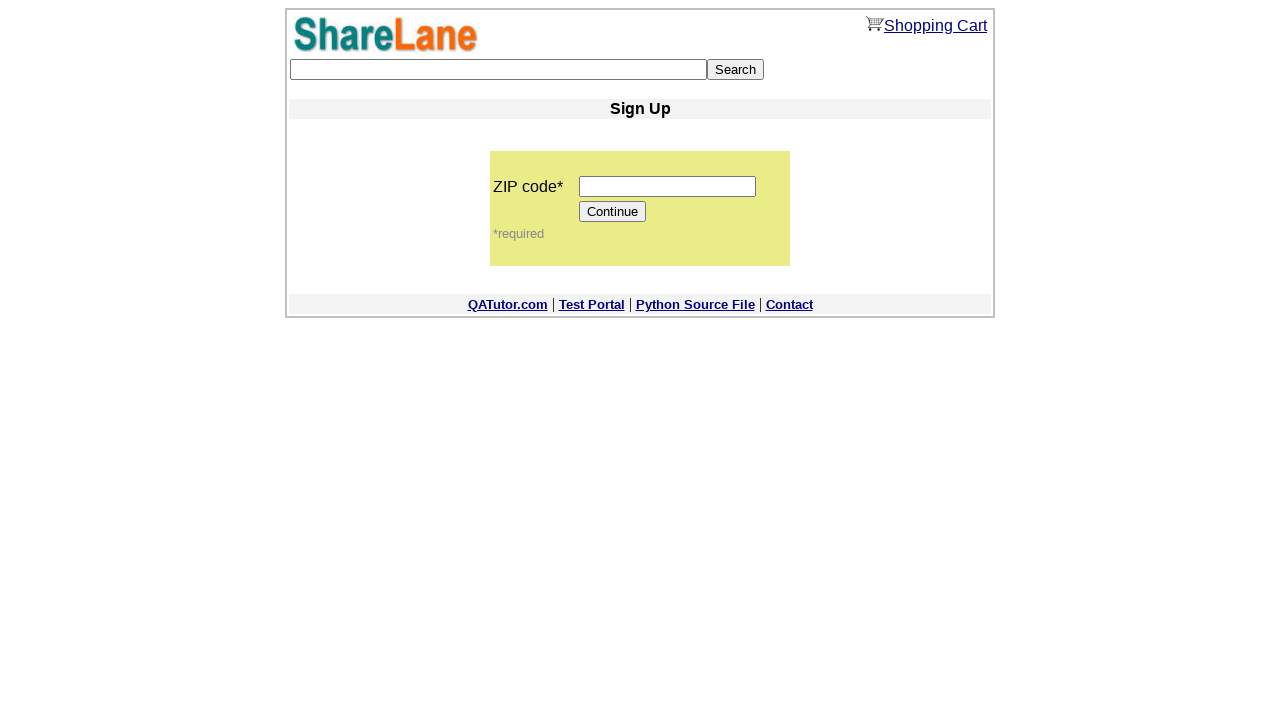

Clicked Continue button without entering zip code at (613, 212) on input[value='Continue']
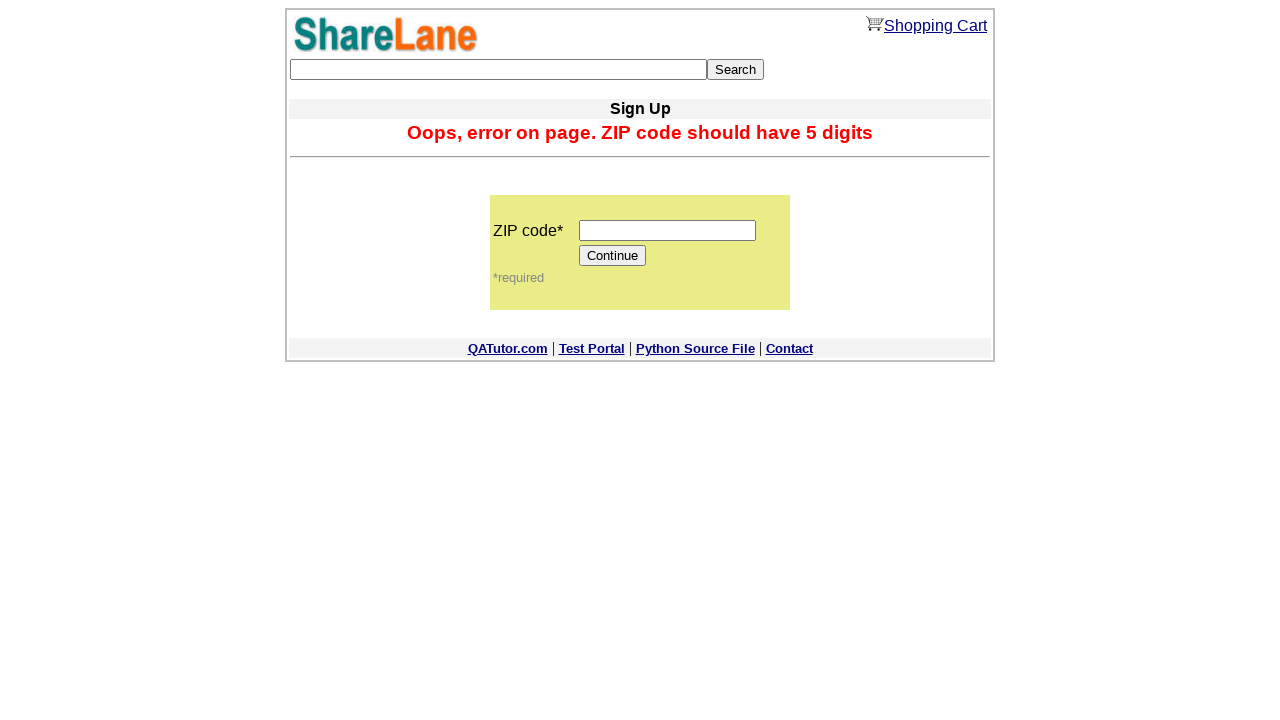

Error message displayed for empty zip code field
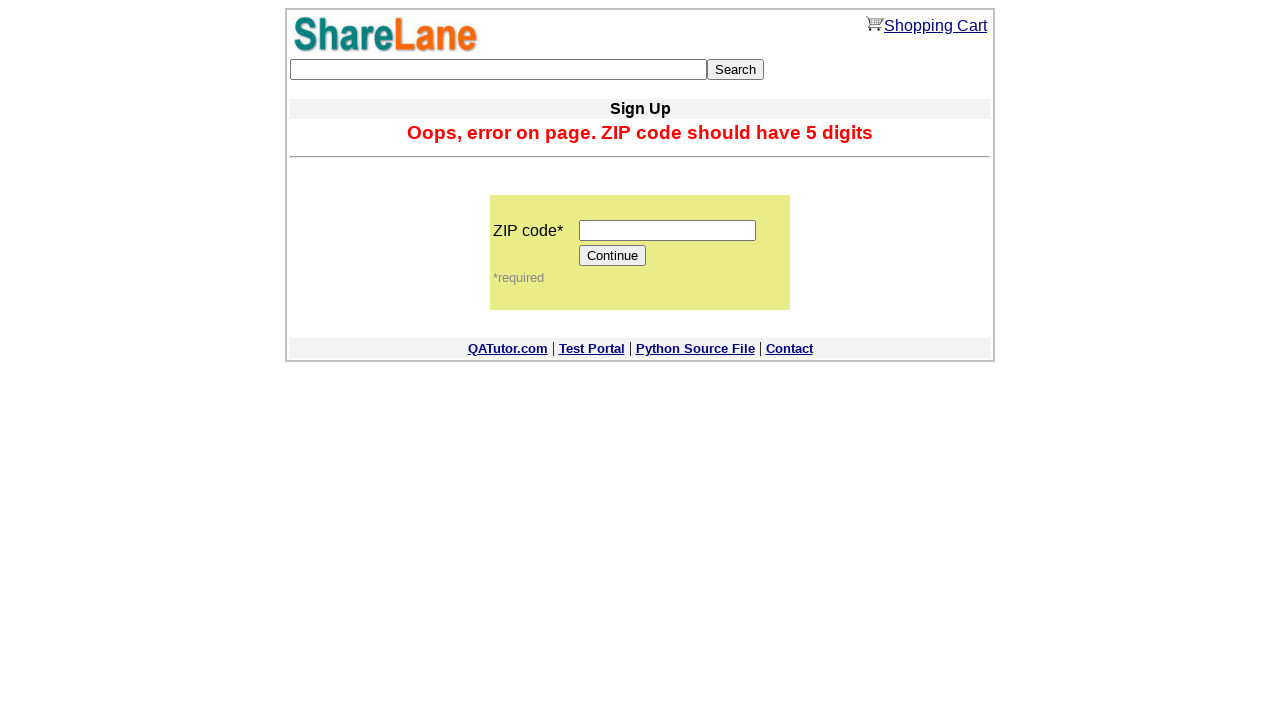

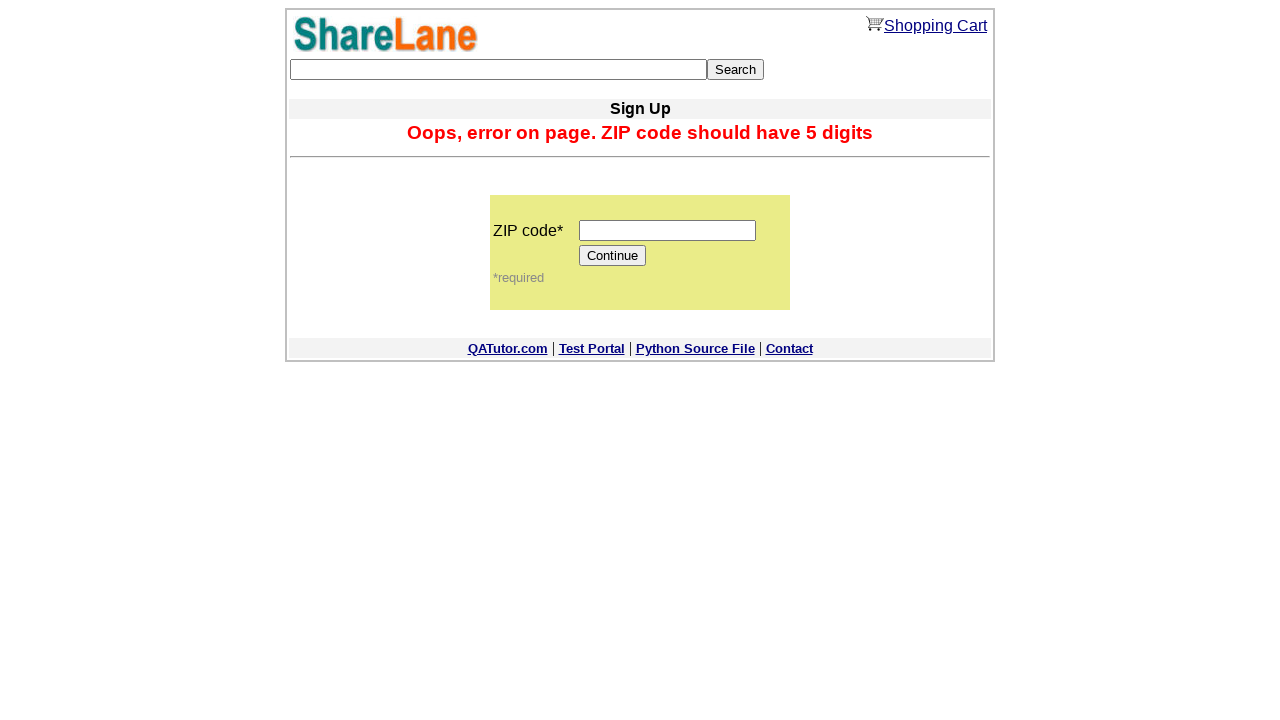